Tests keyboard actions on a text comparison tool by typing text, selecting all with Ctrl+A, copying with Ctrl+C, tabbing to next field, and pasting with Ctrl+V

Starting URL: https://gotranscript.com/text-compare

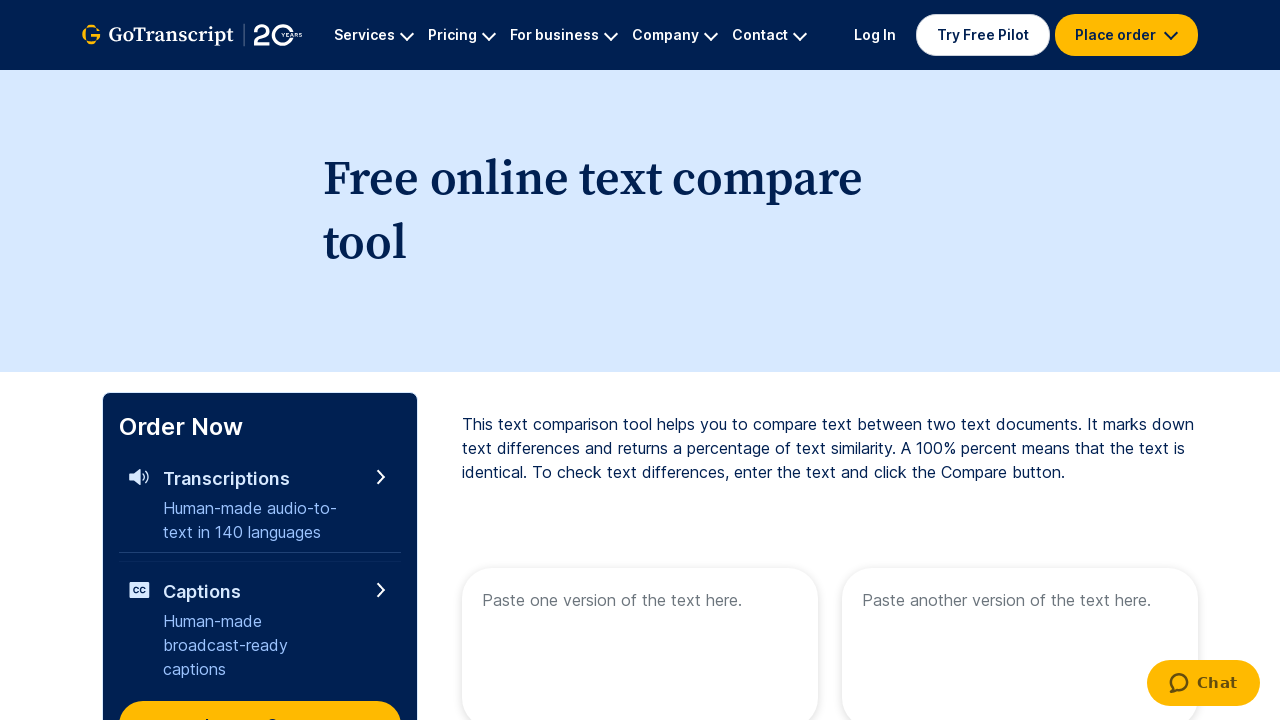

Typed 'Welcome to Wado Vice City' into the first text area on [name='text1']
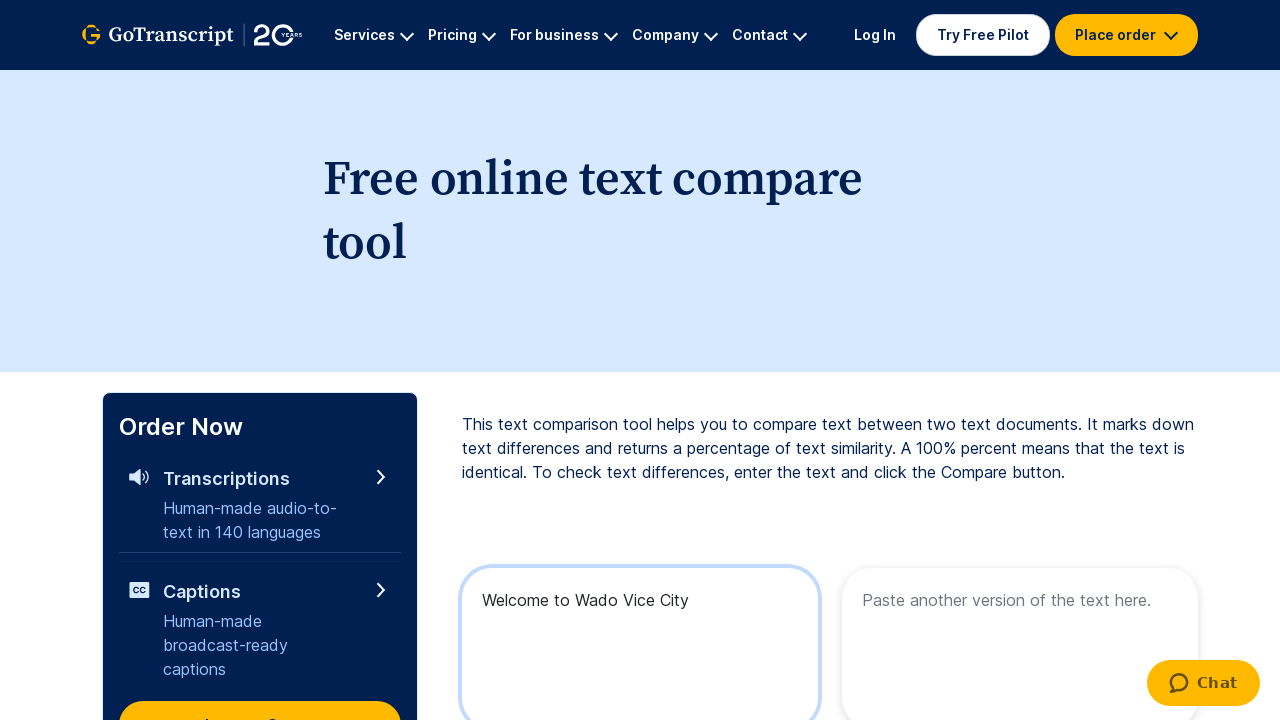

Selected all text with Ctrl+A
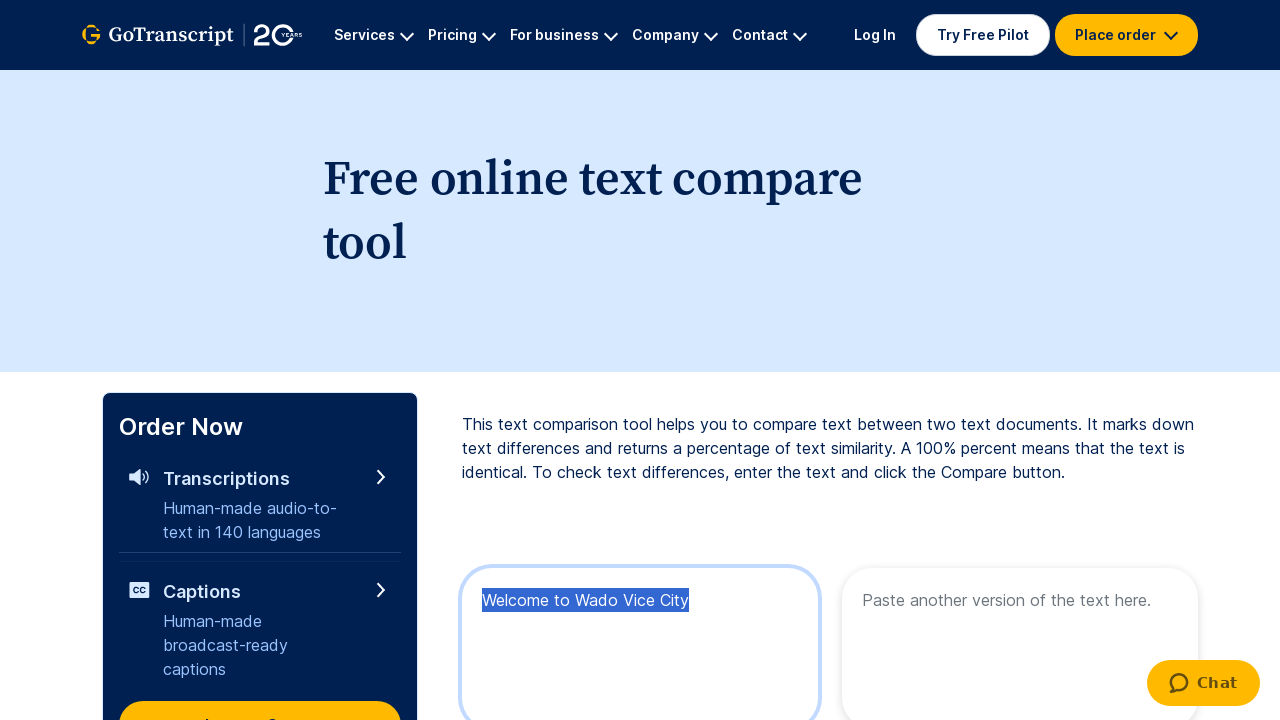

Copied selected text with Ctrl+C
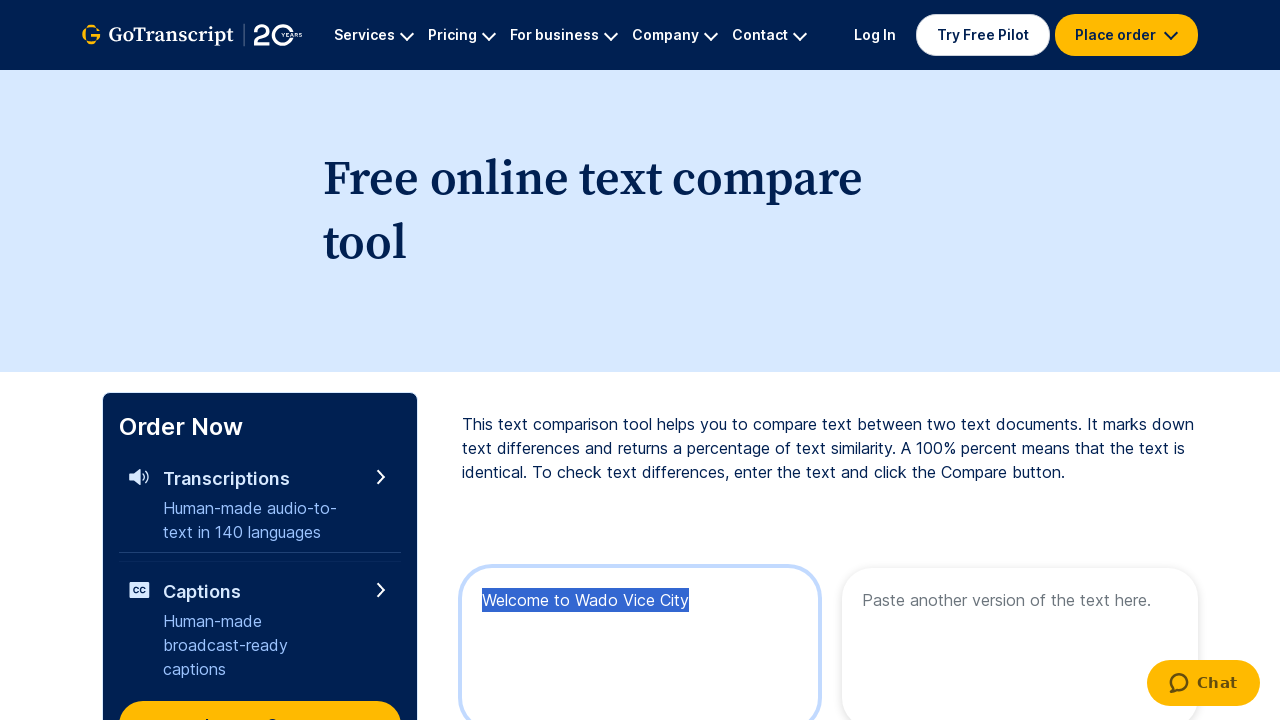

Pressed Tab key down to move to next field
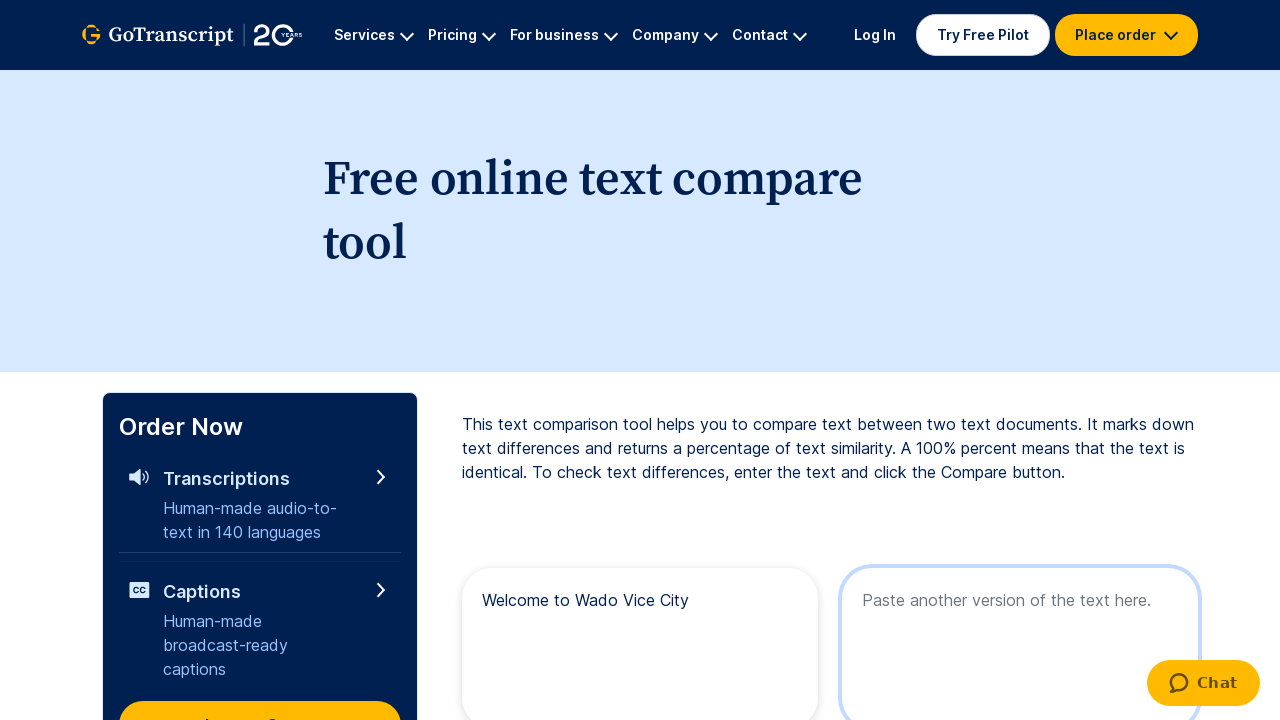

Released Tab key
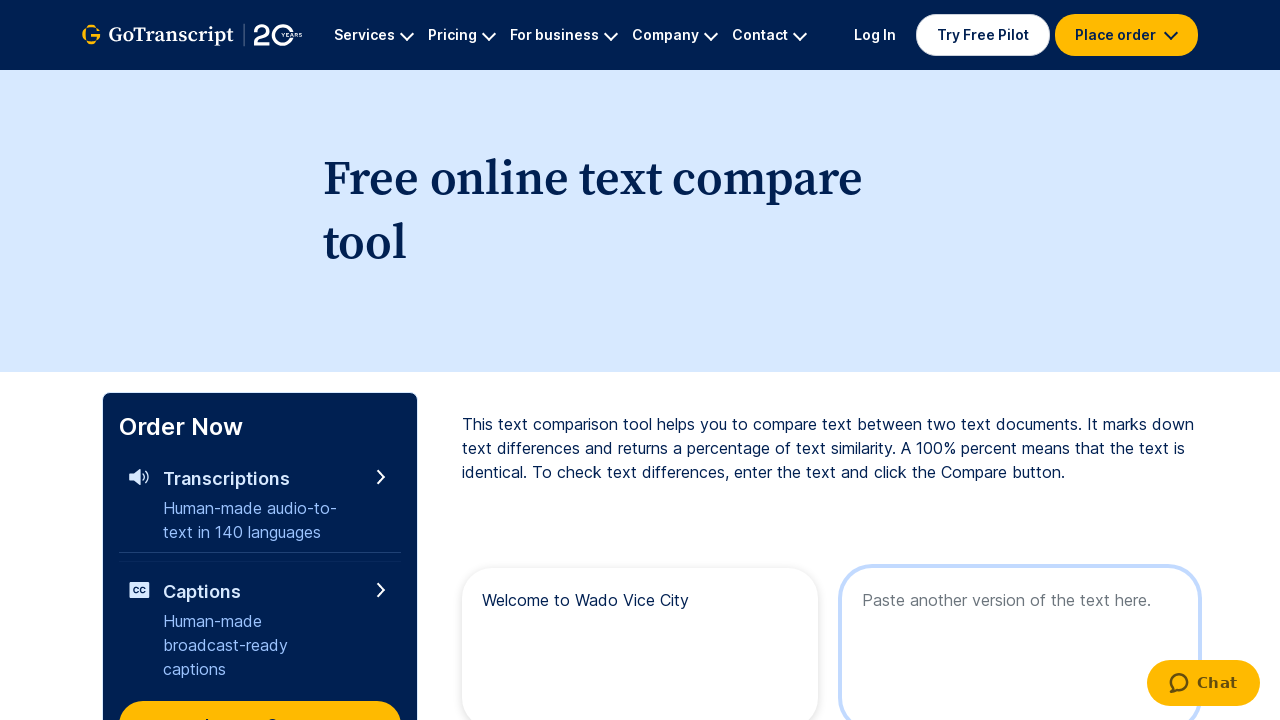

Pasted text with Ctrl+V into the second text area
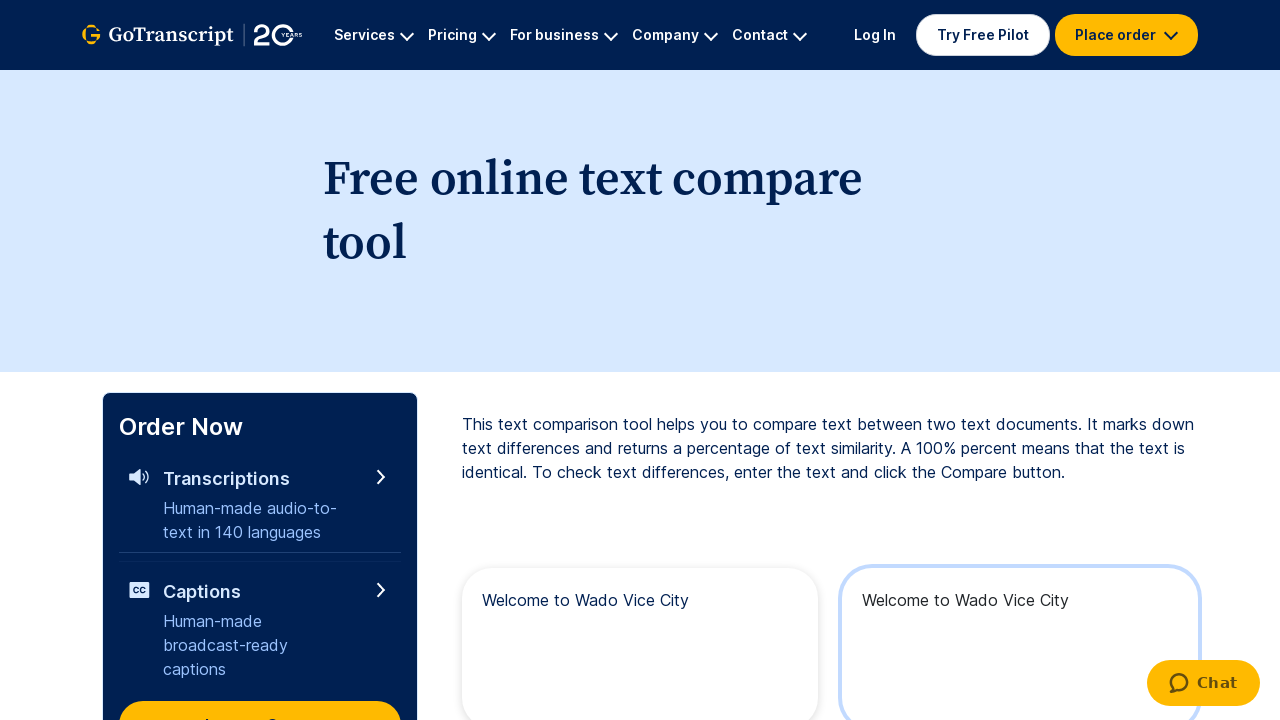

Waited for 2 seconds to allow actions to complete
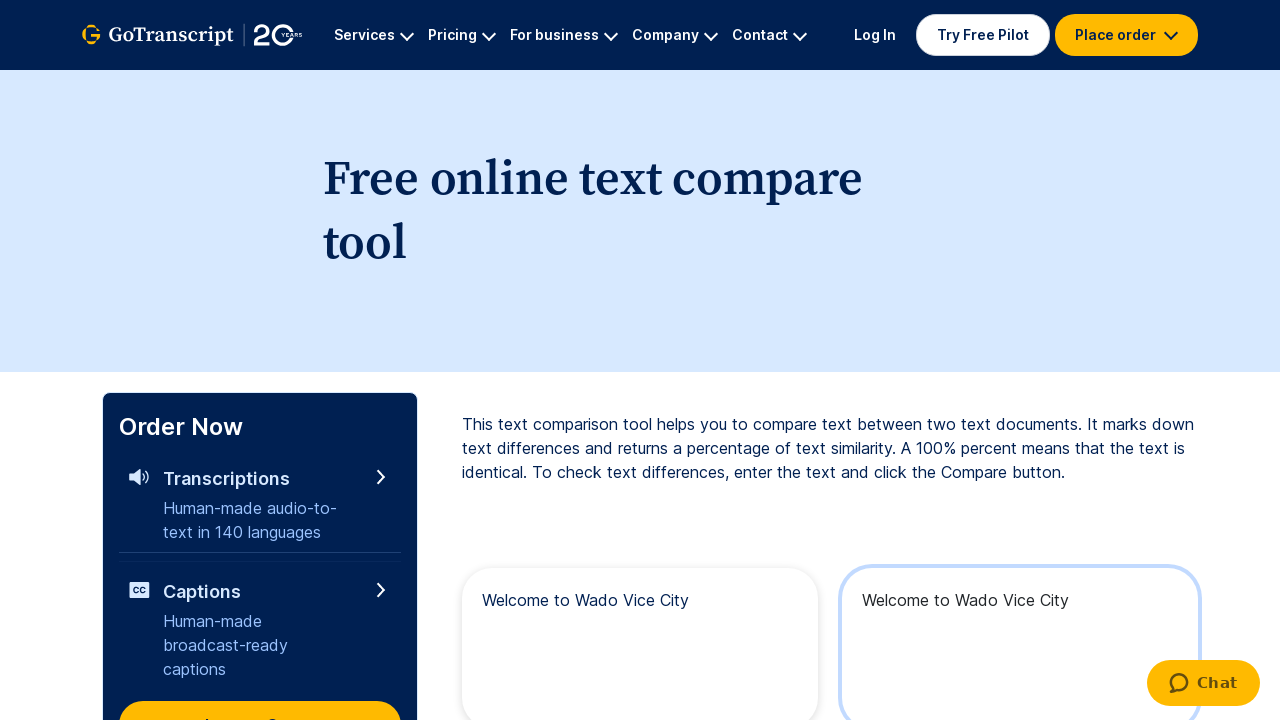

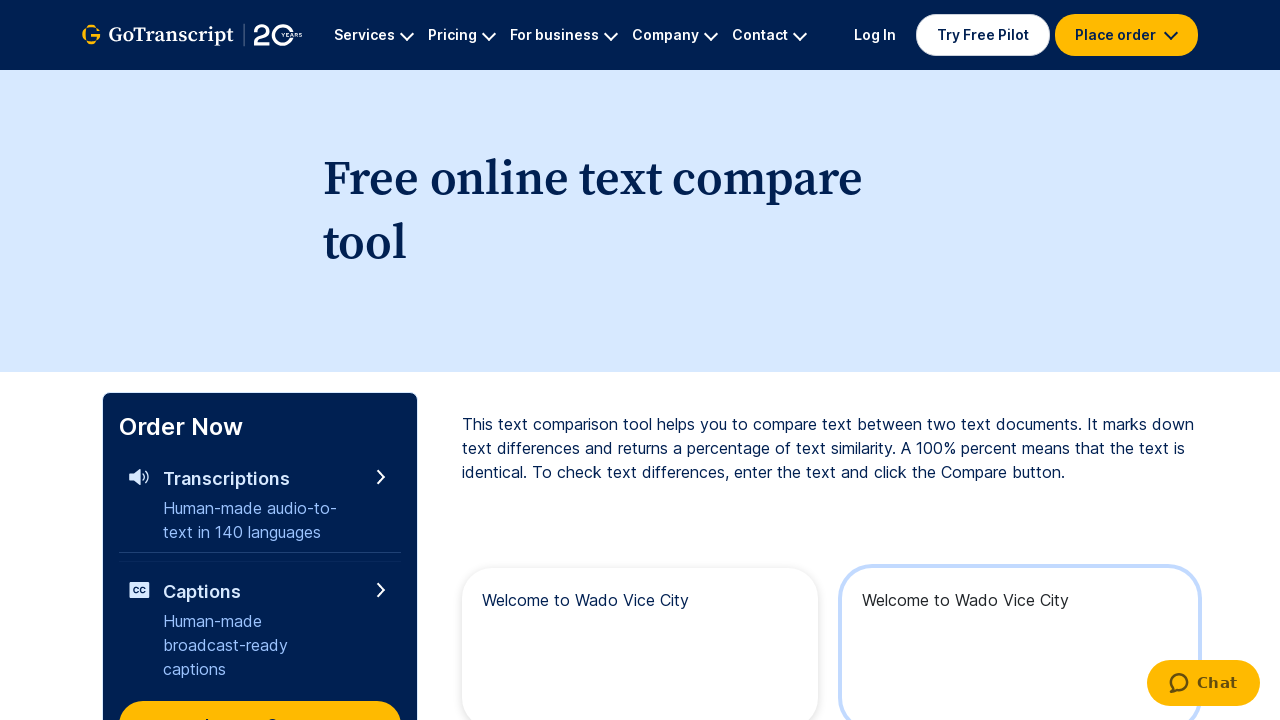